Tests marking individual todo items as complete by checking their checkboxes

Starting URL: https://demo.playwright.dev/todomvc

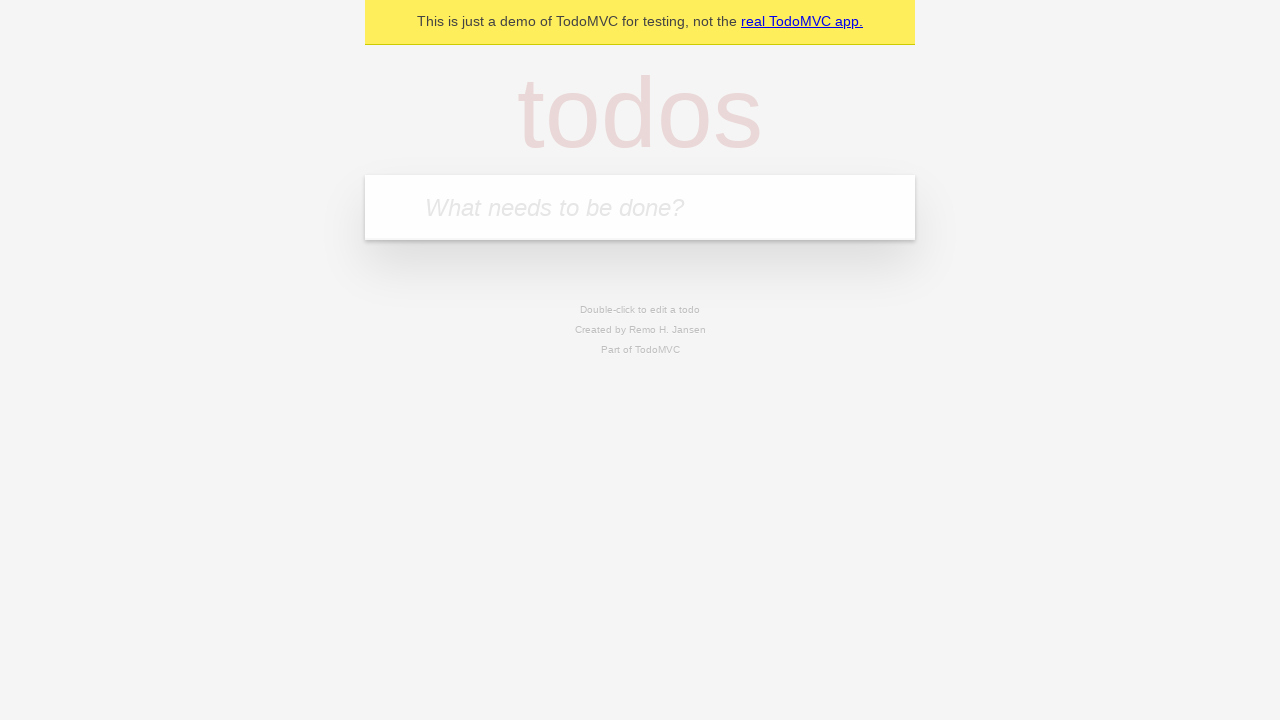

Filled todo input with 'buy some cheese' on internal:attr=[placeholder="What needs to be done?"i]
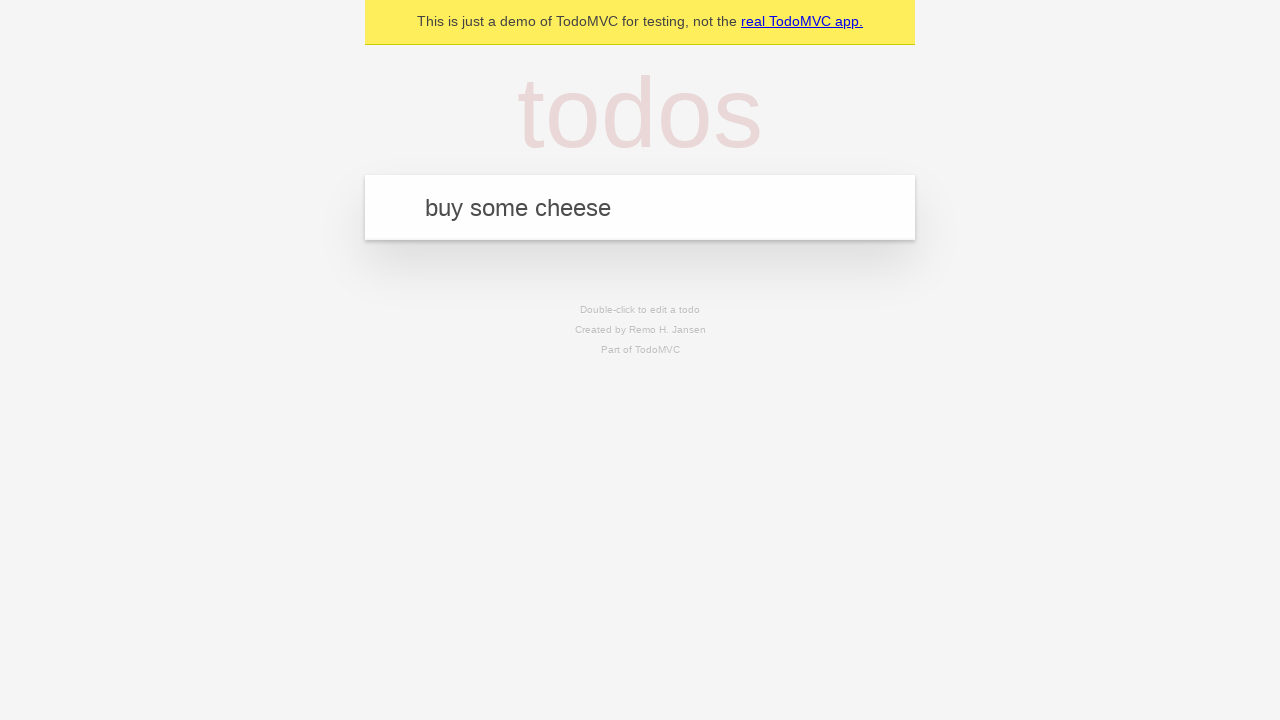

Pressed Enter to add first todo item on internal:attr=[placeholder="What needs to be done?"i]
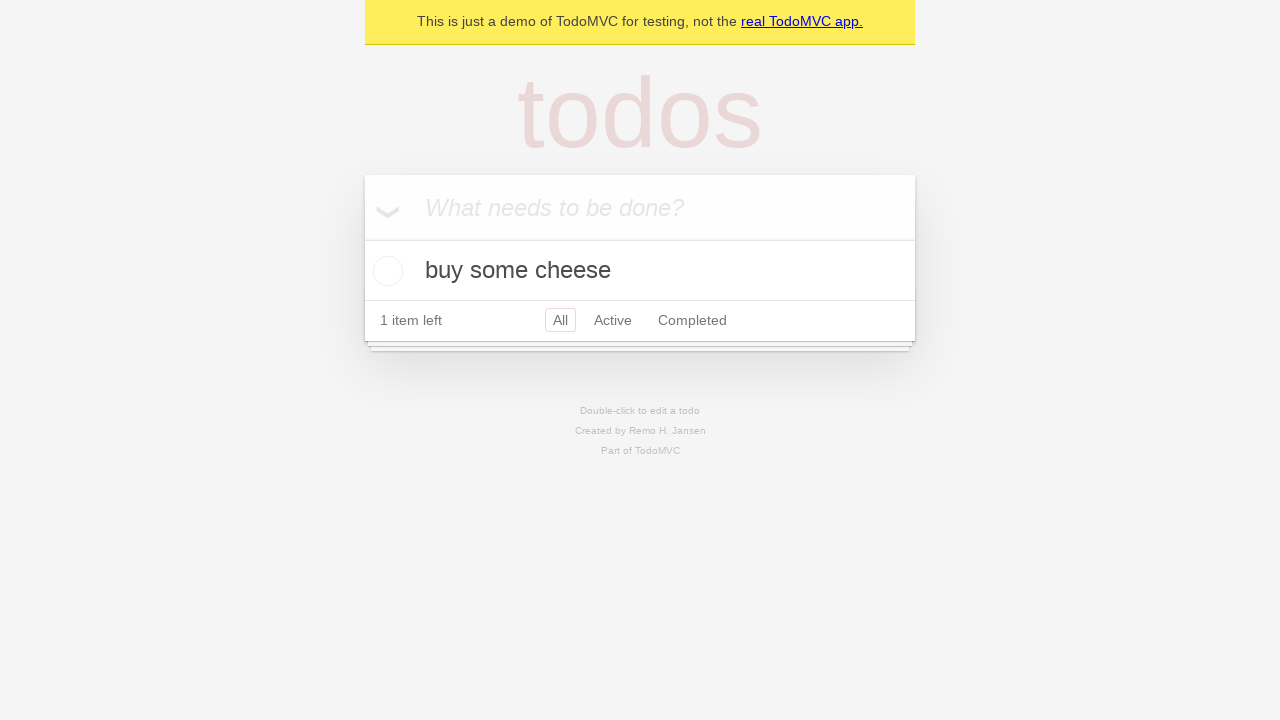

Filled todo input with 'feed the cat' on internal:attr=[placeholder="What needs to be done?"i]
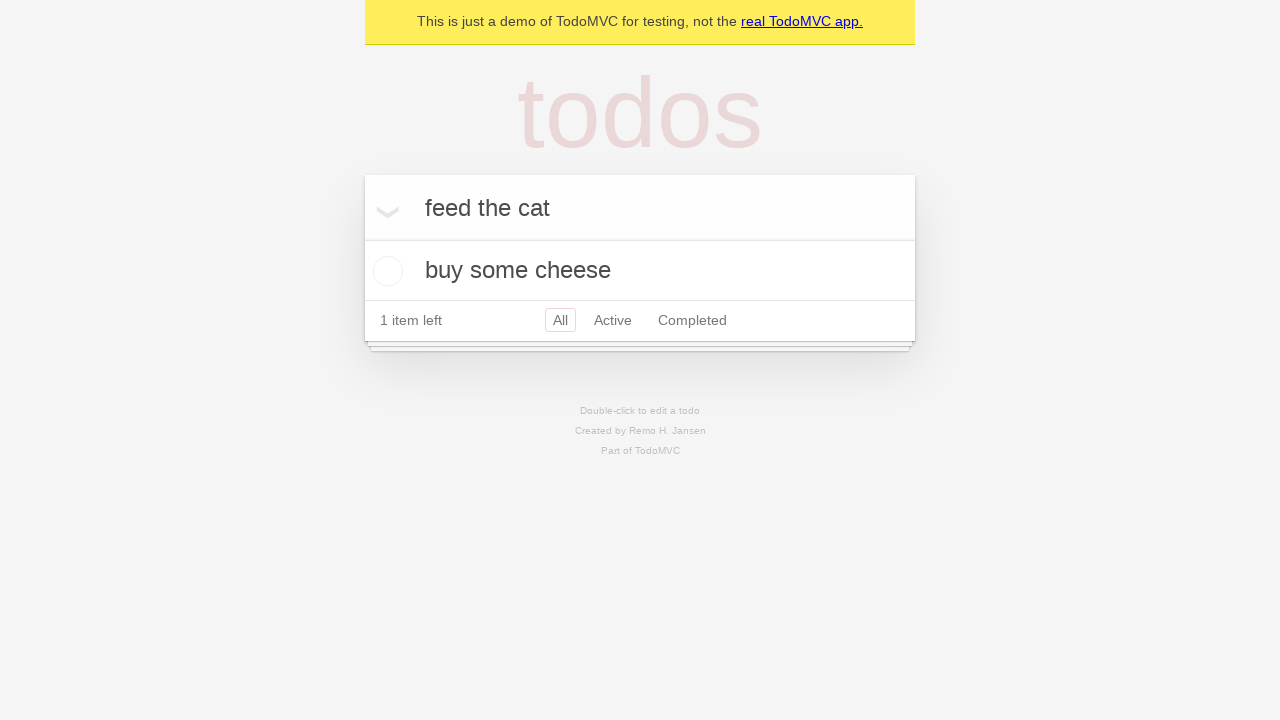

Pressed Enter to add second todo item on internal:attr=[placeholder="What needs to be done?"i]
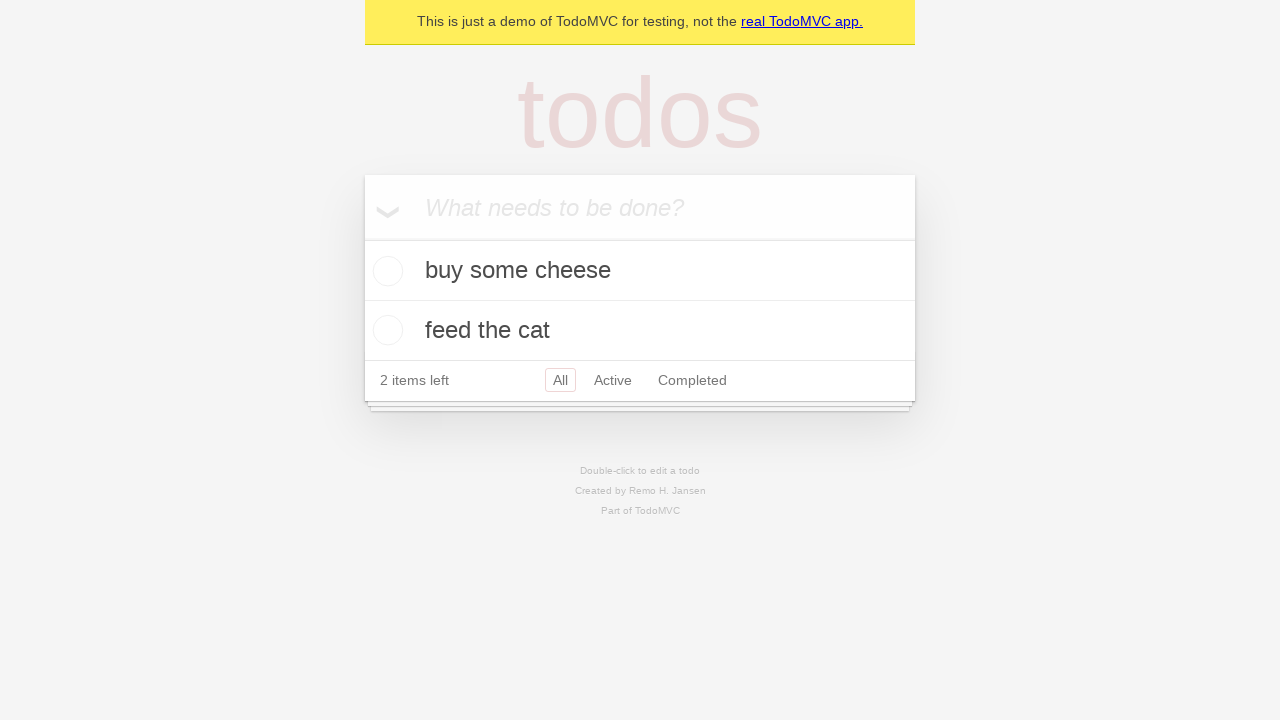

Waited for second todo item to appear
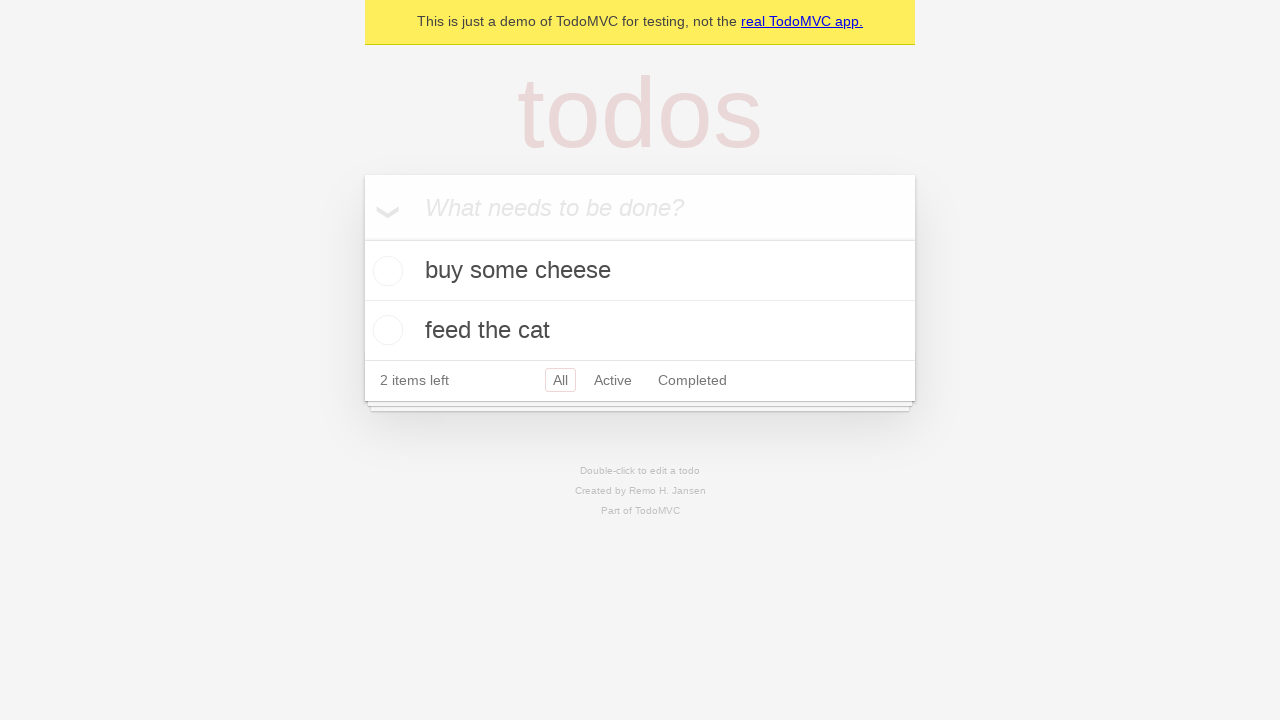

Marked first todo item as complete by checking its checkbox at (385, 271) on [data-testid='todo-item'] >> nth=0 >> internal:role=checkbox
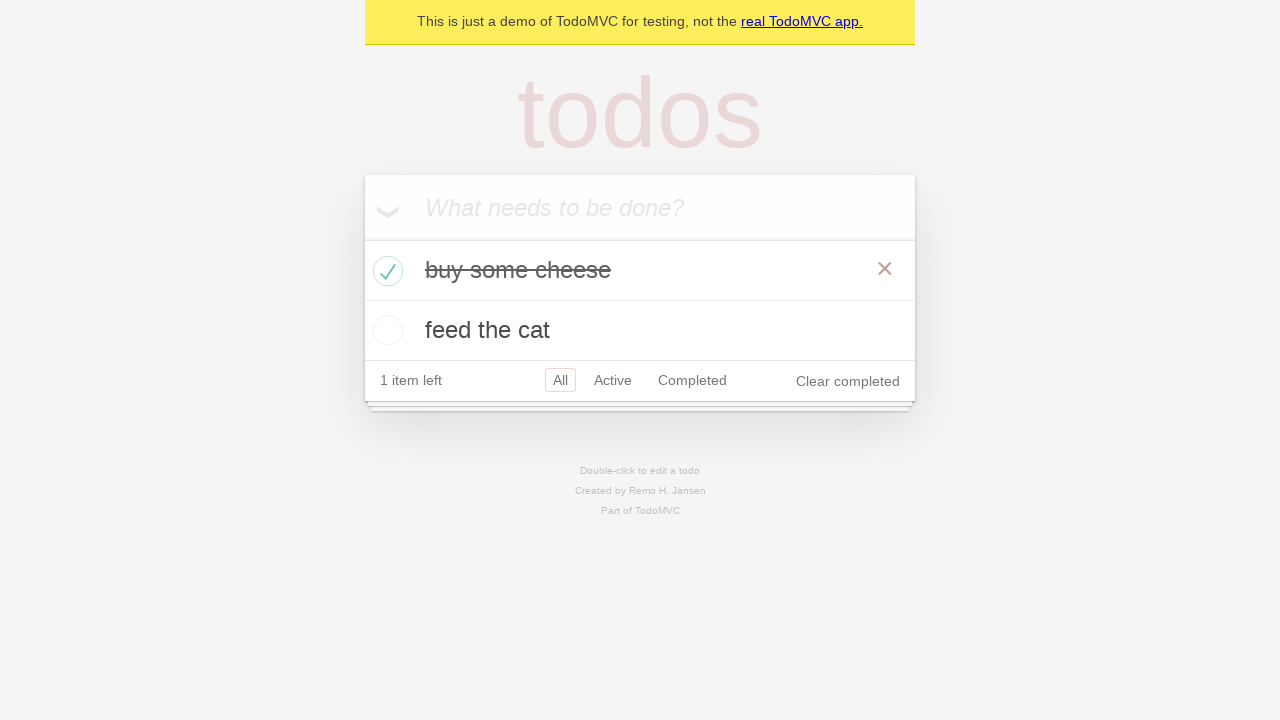

Marked second todo item as complete by checking its checkbox at (385, 330) on [data-testid='todo-item'] >> nth=1 >> internal:role=checkbox
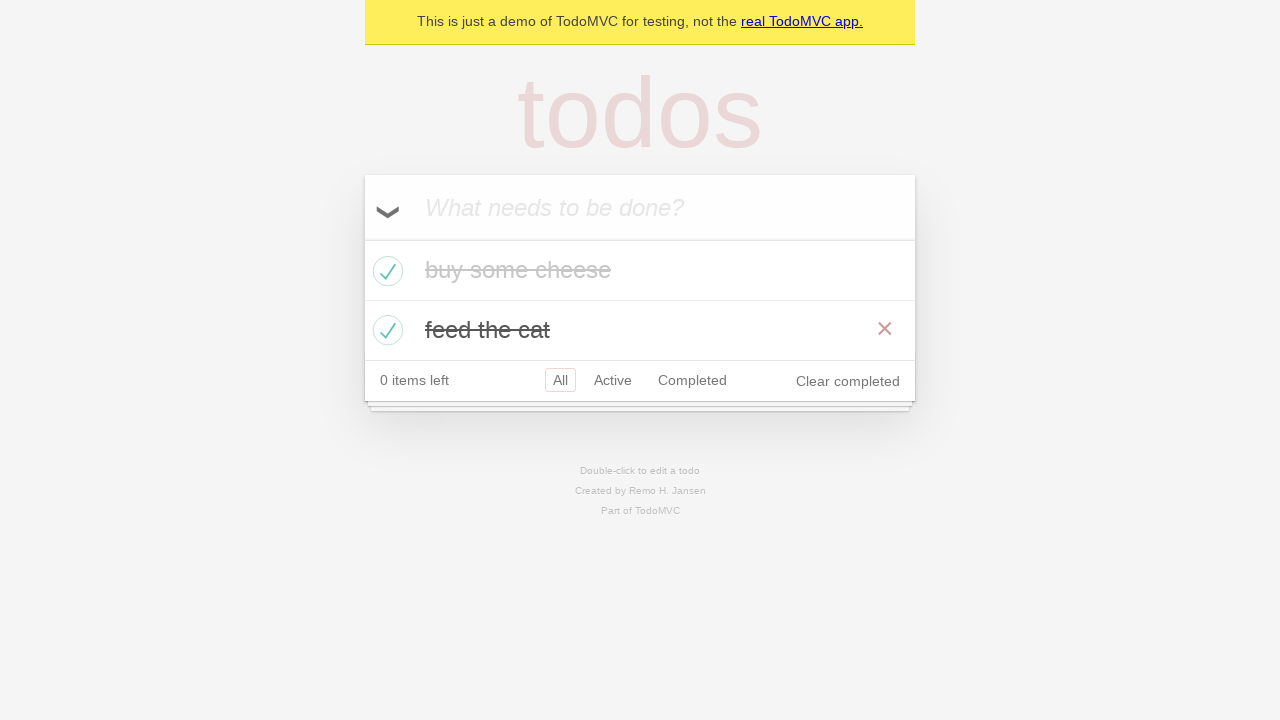

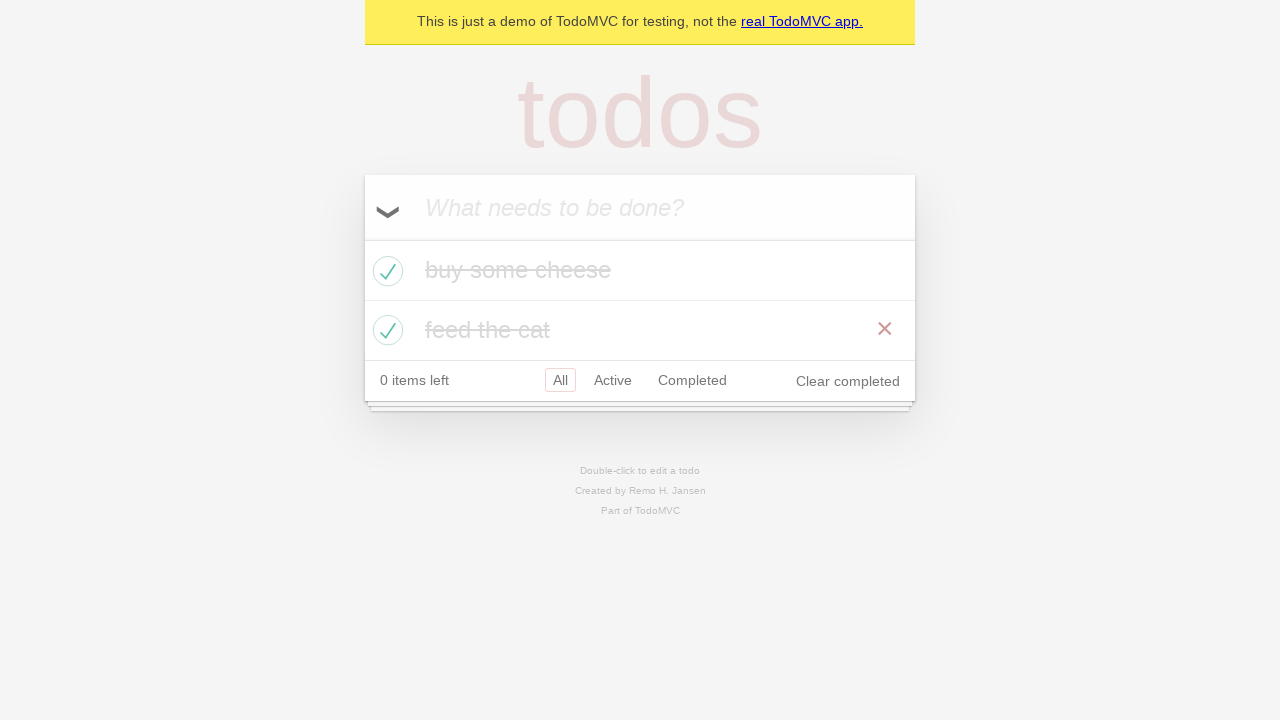